Tests dropdown selection functionality by selecting "Option2" from a dropdown menu on the automation practice page

Starting URL: https://rahulshettyacademy.com/AutomationPractice/

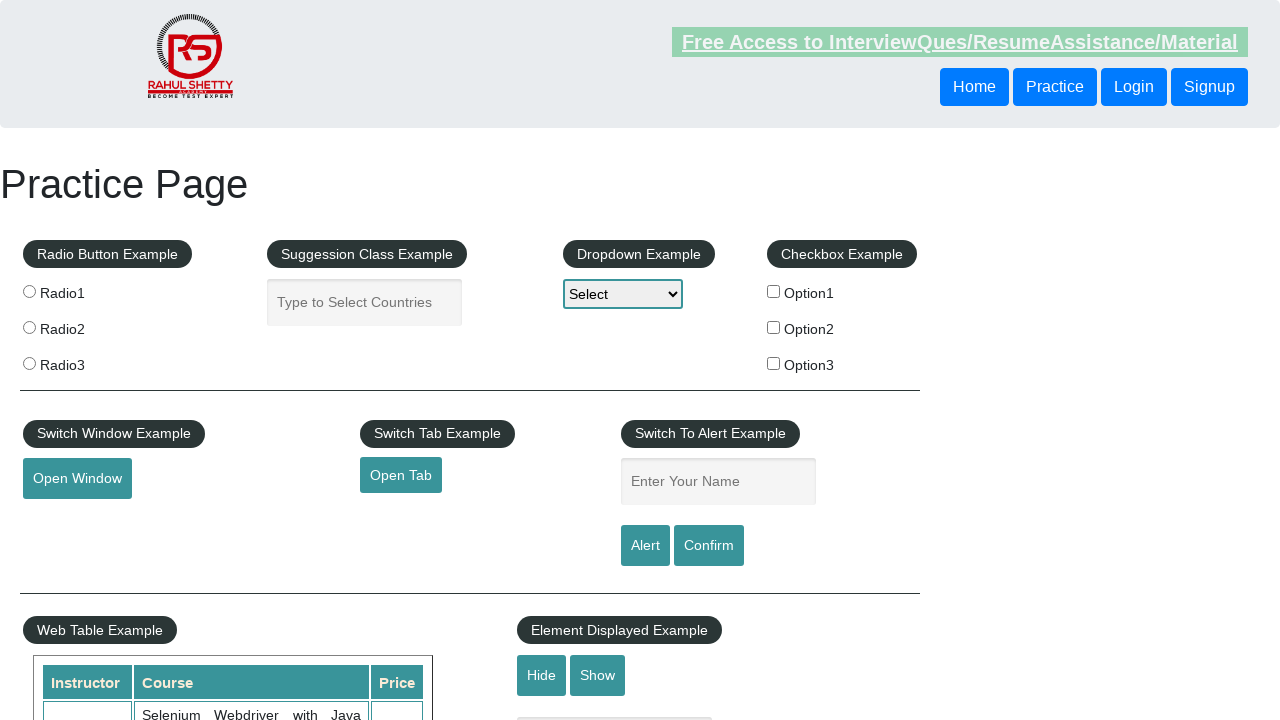

Navigated to automation practice page
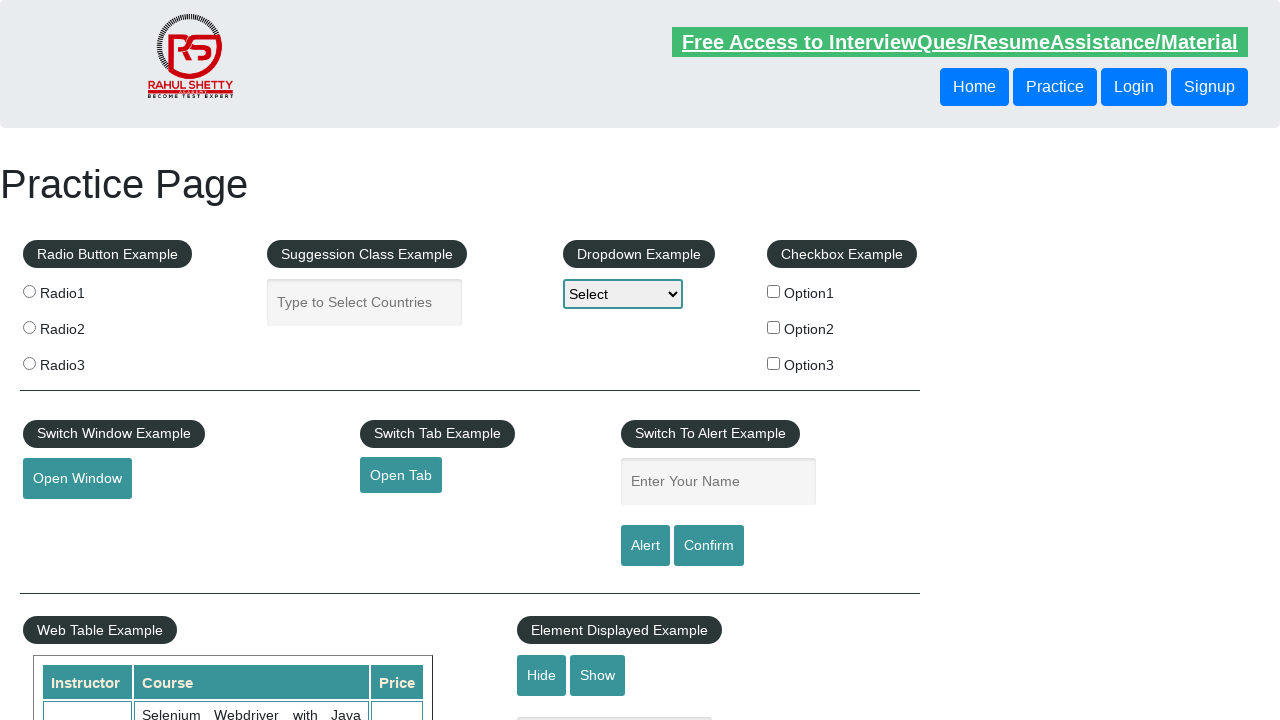

Selected 'Option2' from dropdown menu on select[name='dropdown-class-example']
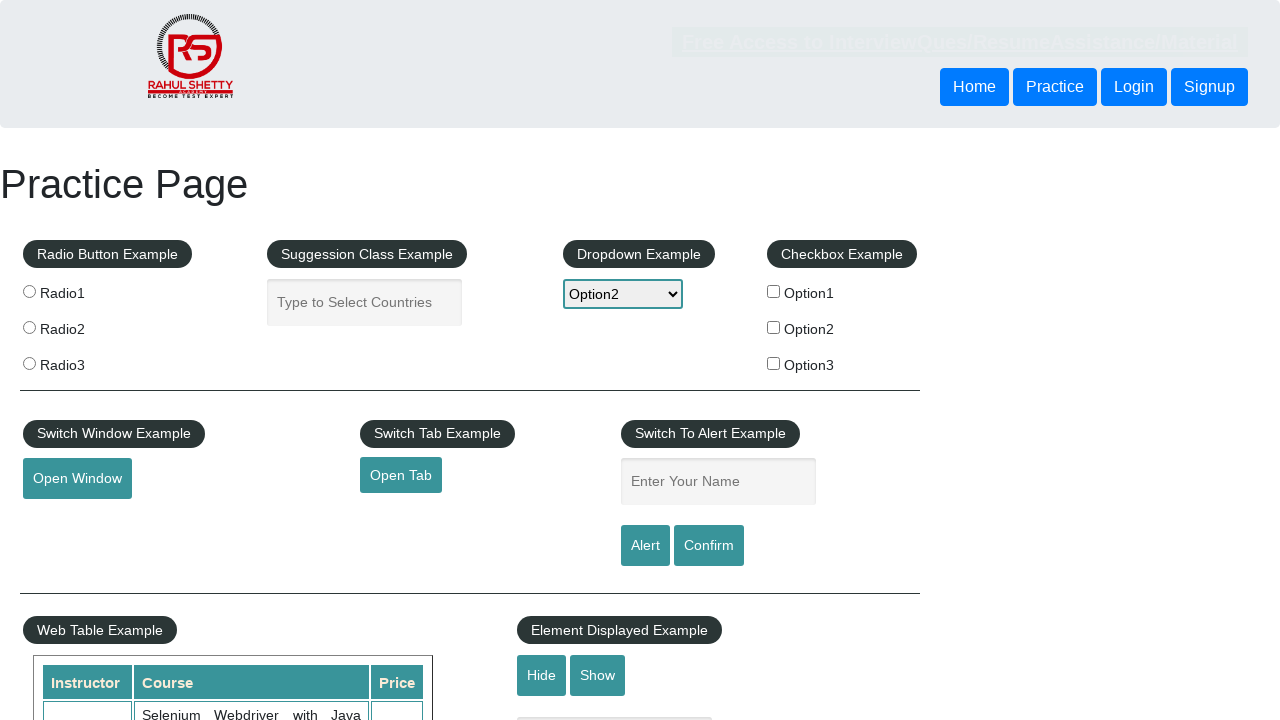

Waited for dropdown selection to take effect
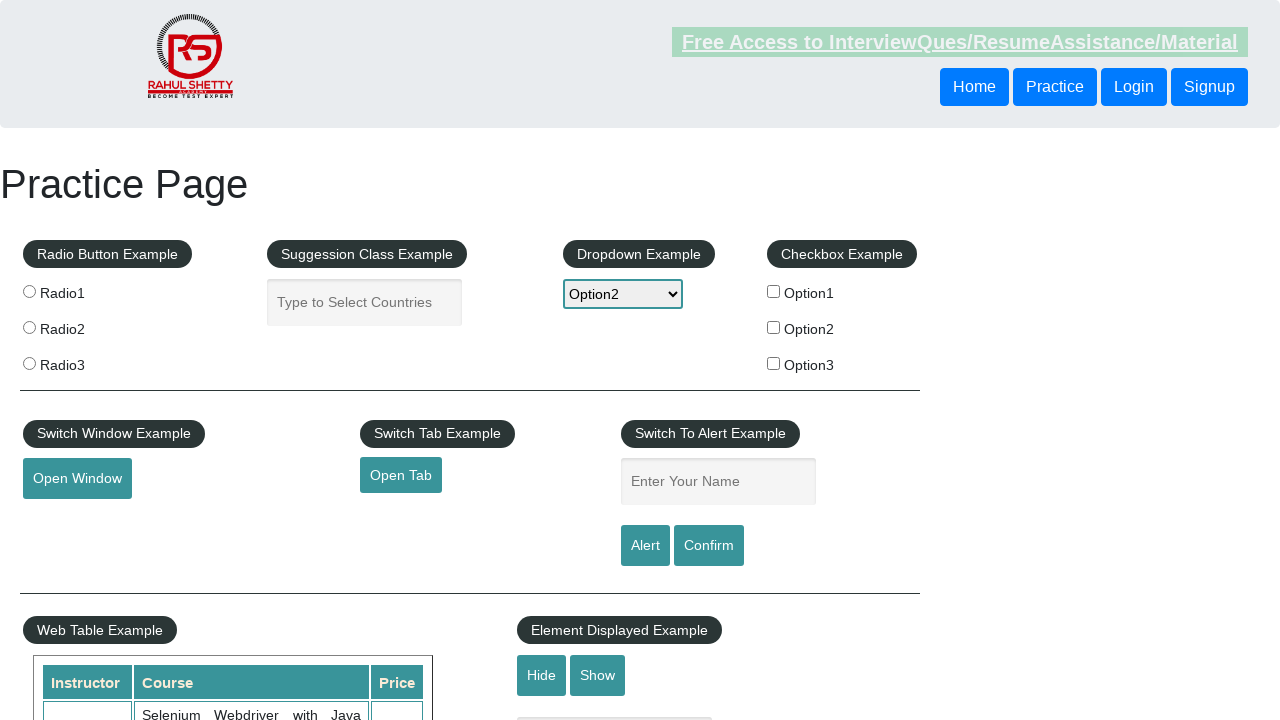

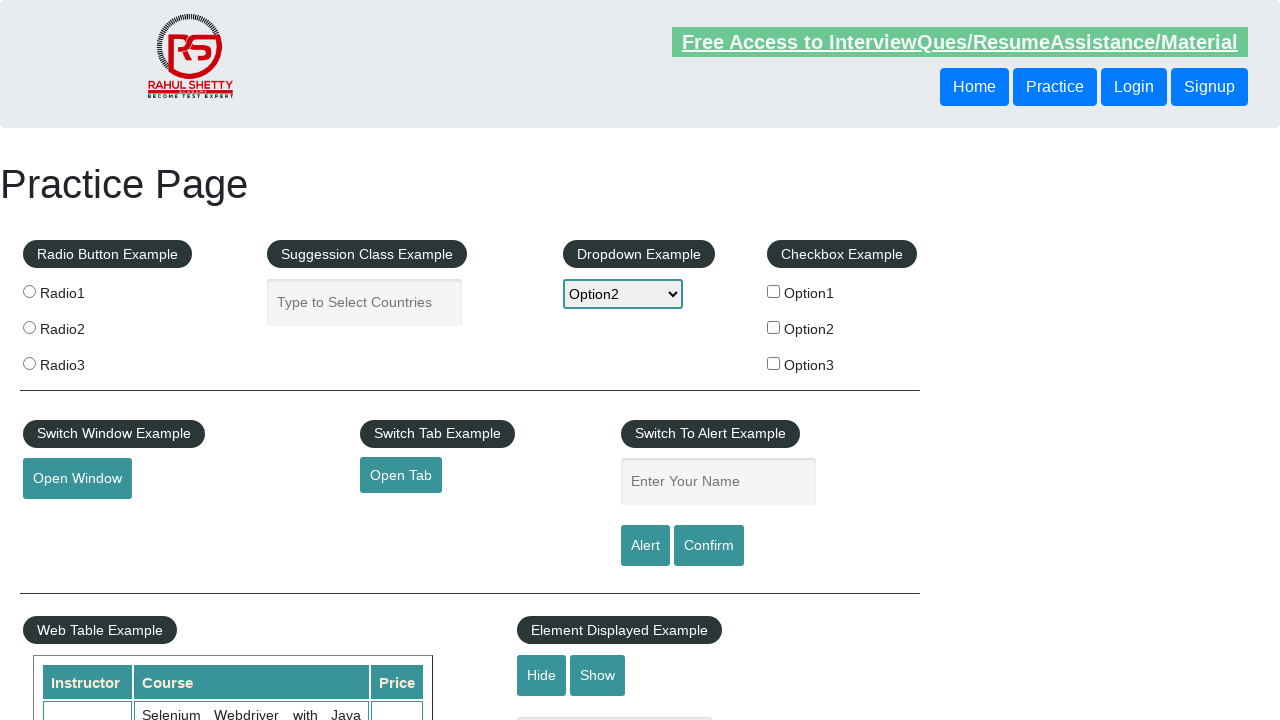